Tests USPS search functionality by entering "stamps" in the search box and verifying search results are displayed

Starting URL: https://www.usps.com/

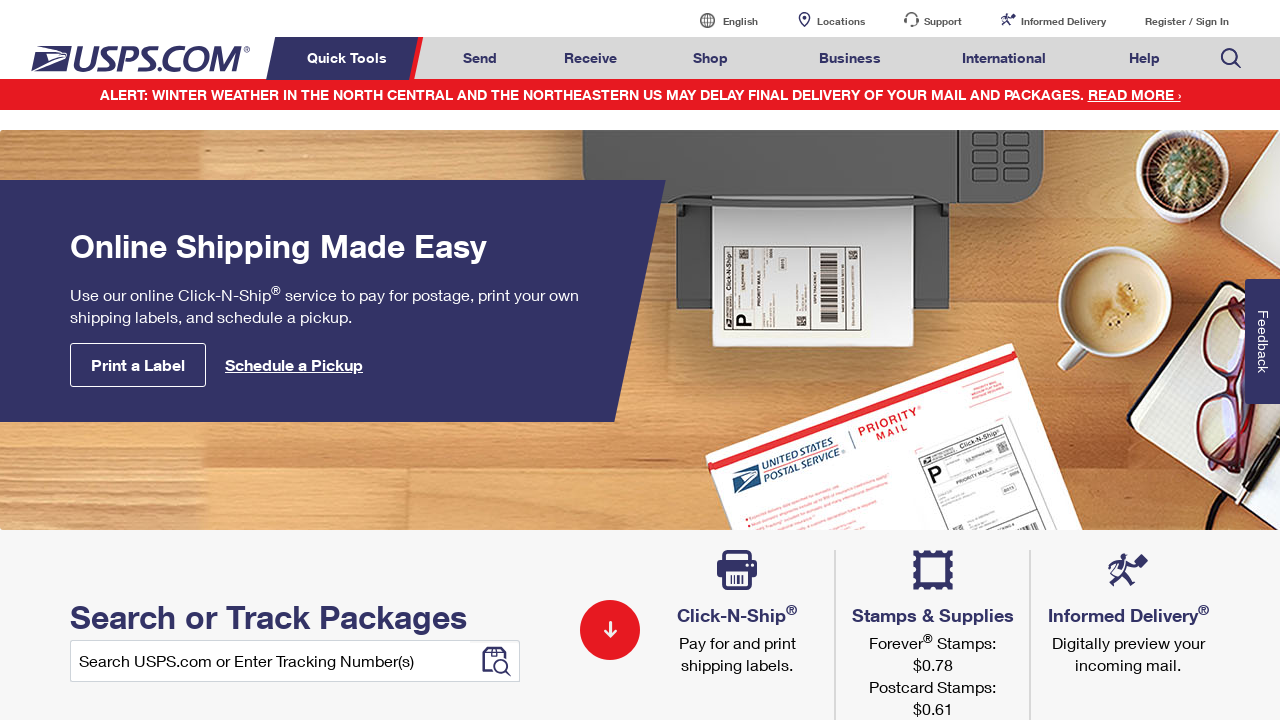

Filled search box with 'stamps' on input#home-input
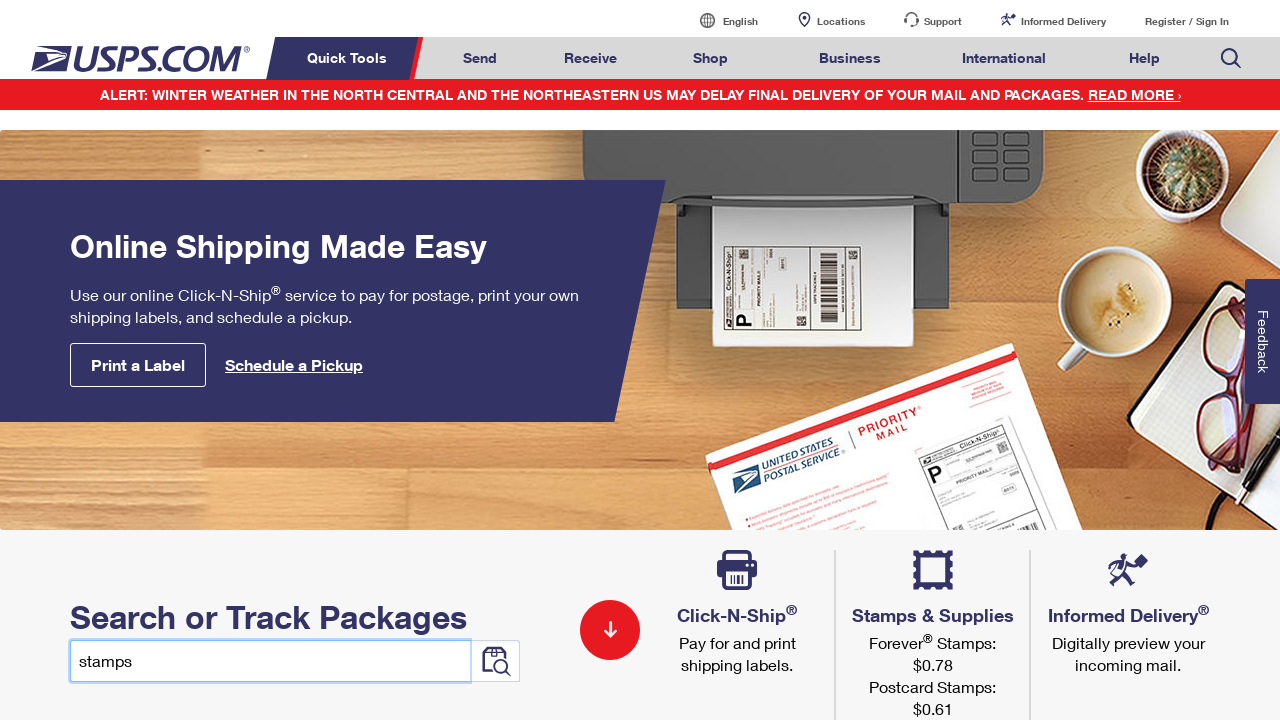

Pressed Enter to submit search on input#home-input
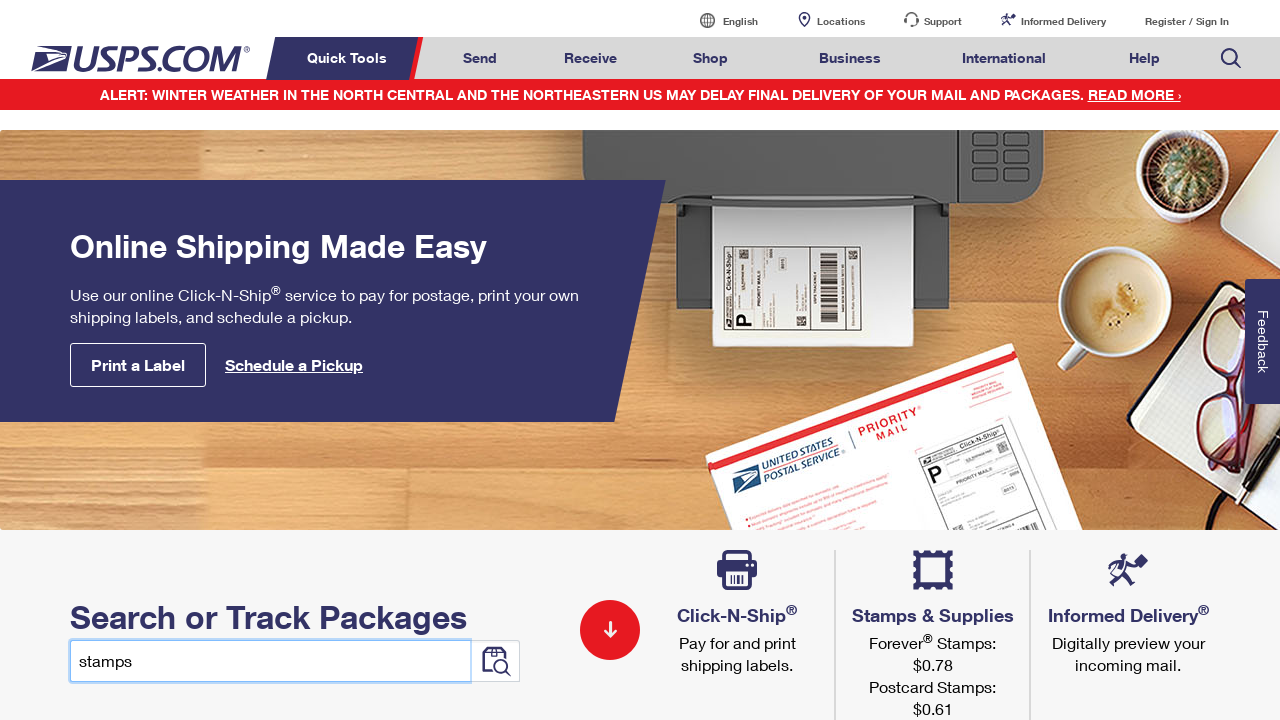

Search results loaded successfully
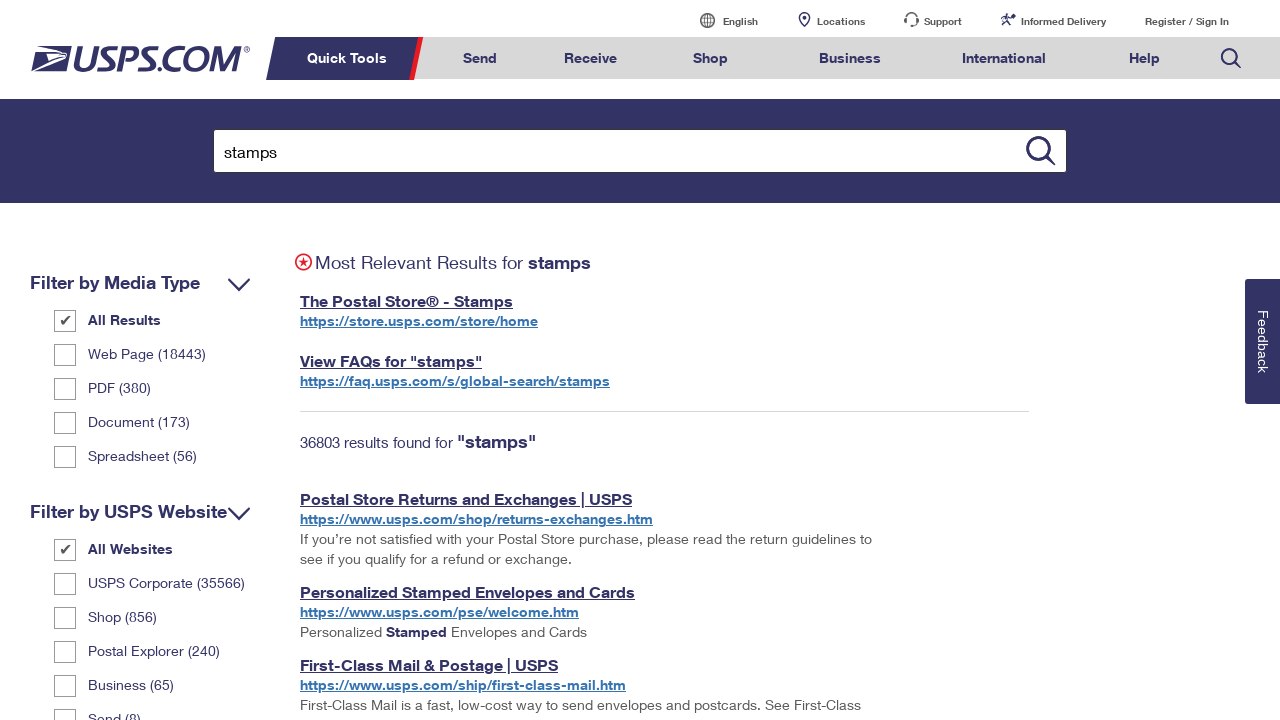

Retrieved search results text content
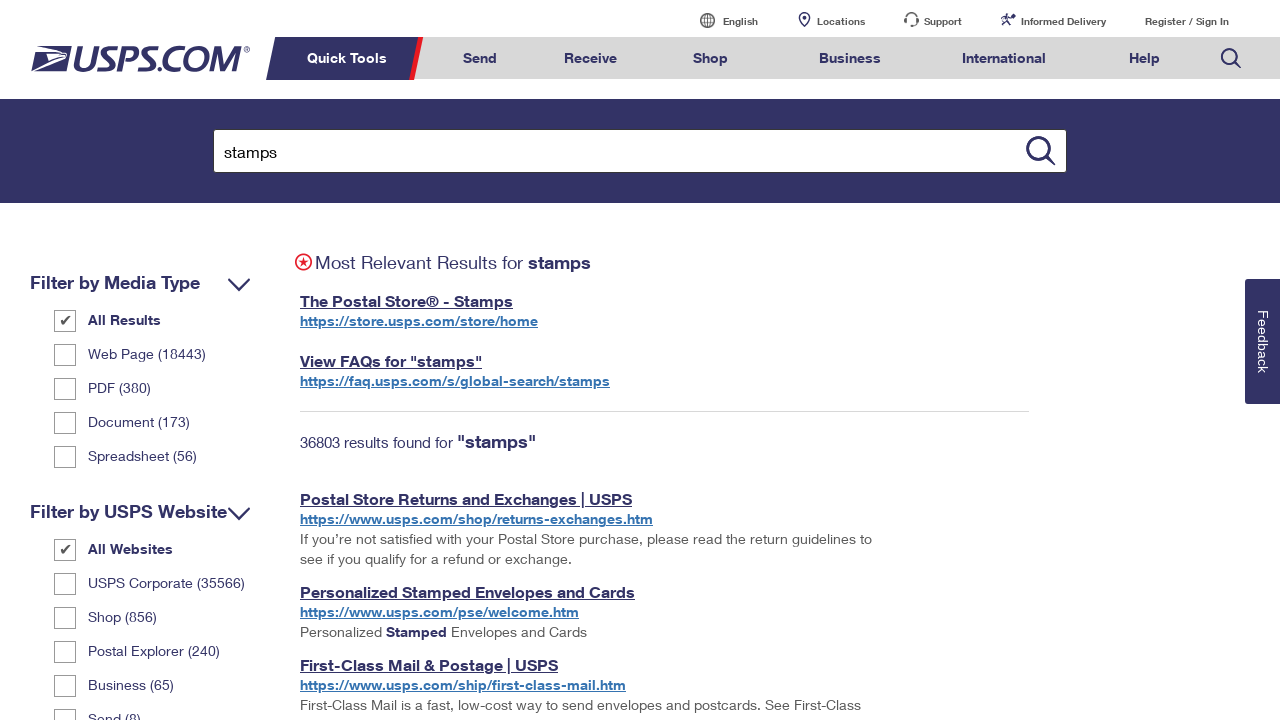

Verified search results text matches expected value 'Most Relevant Results for stamps'
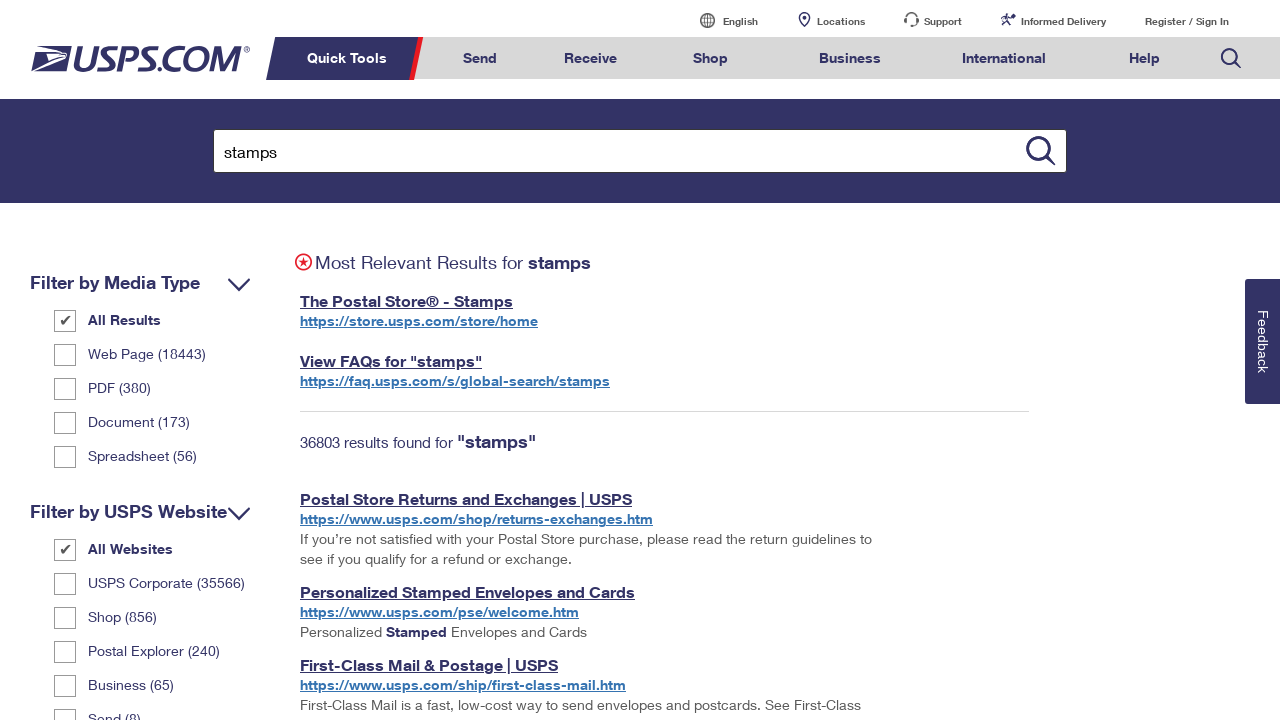

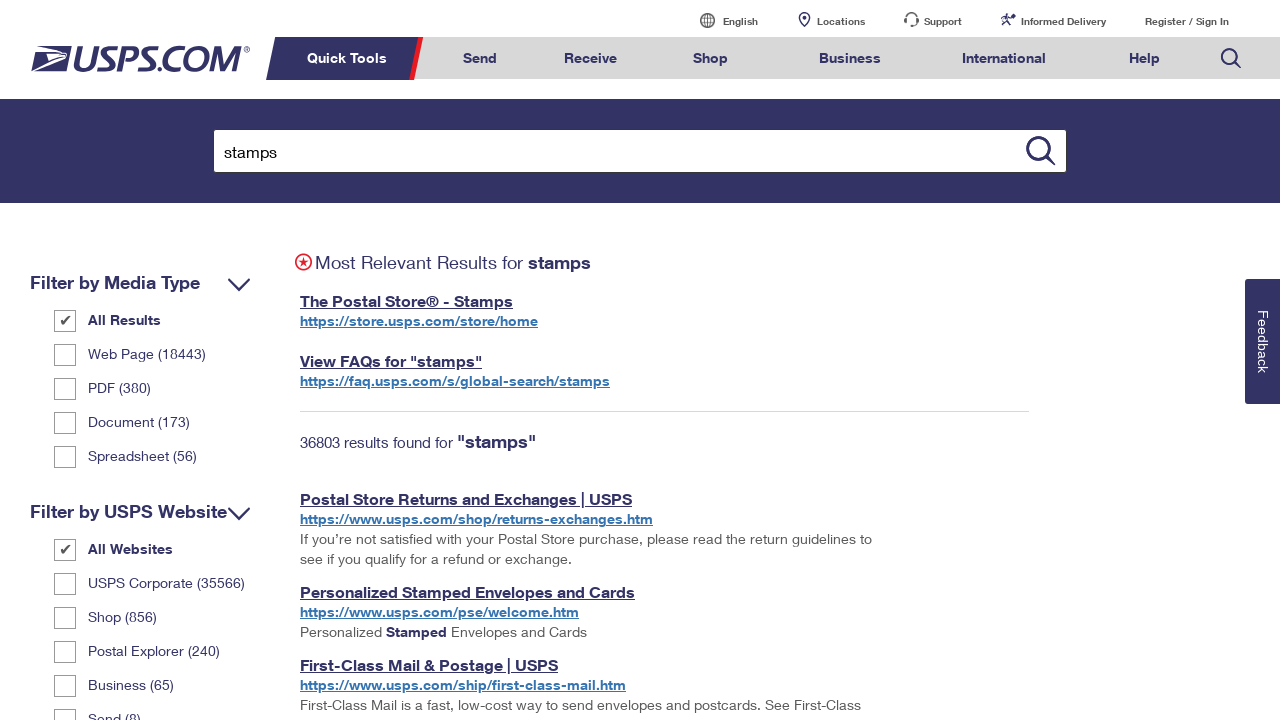